Tests a dynamic pricing page by waiting for a specific price to appear, then solving a mathematical captcha and submitting the answer

Starting URL: http://suninjuly.github.io/explicit_wait2.html

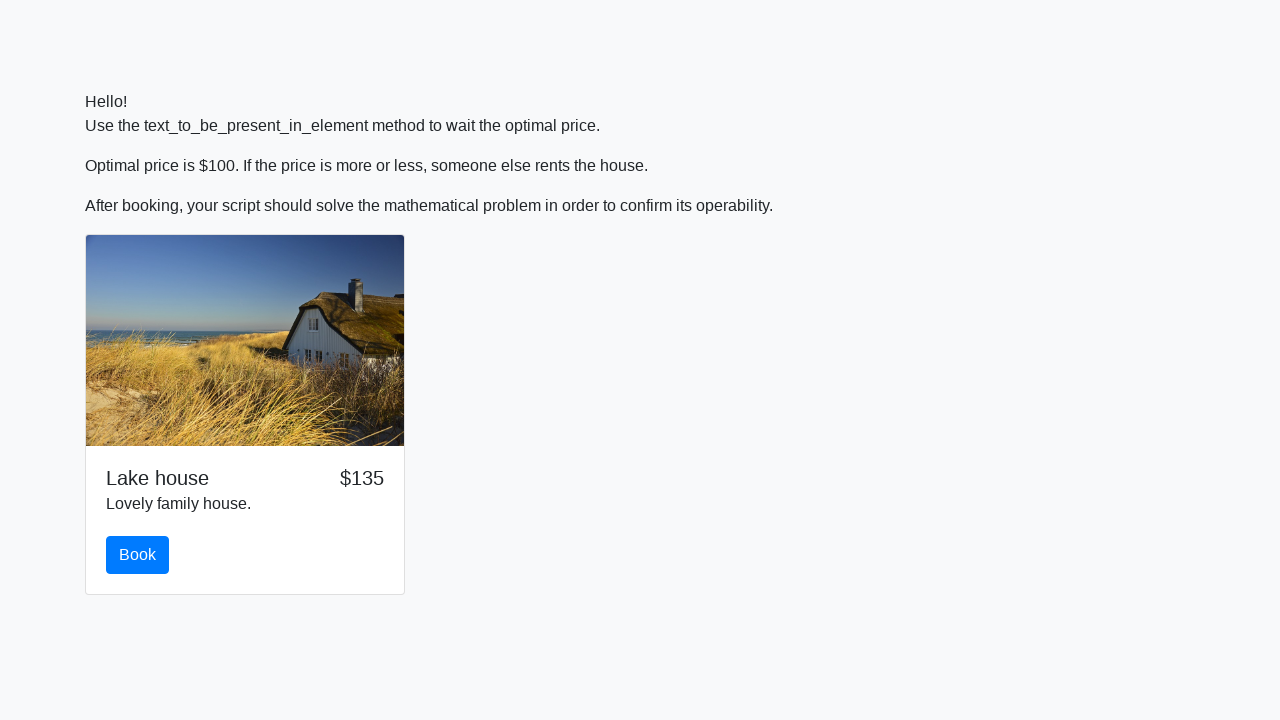

Waited for price to reach $100
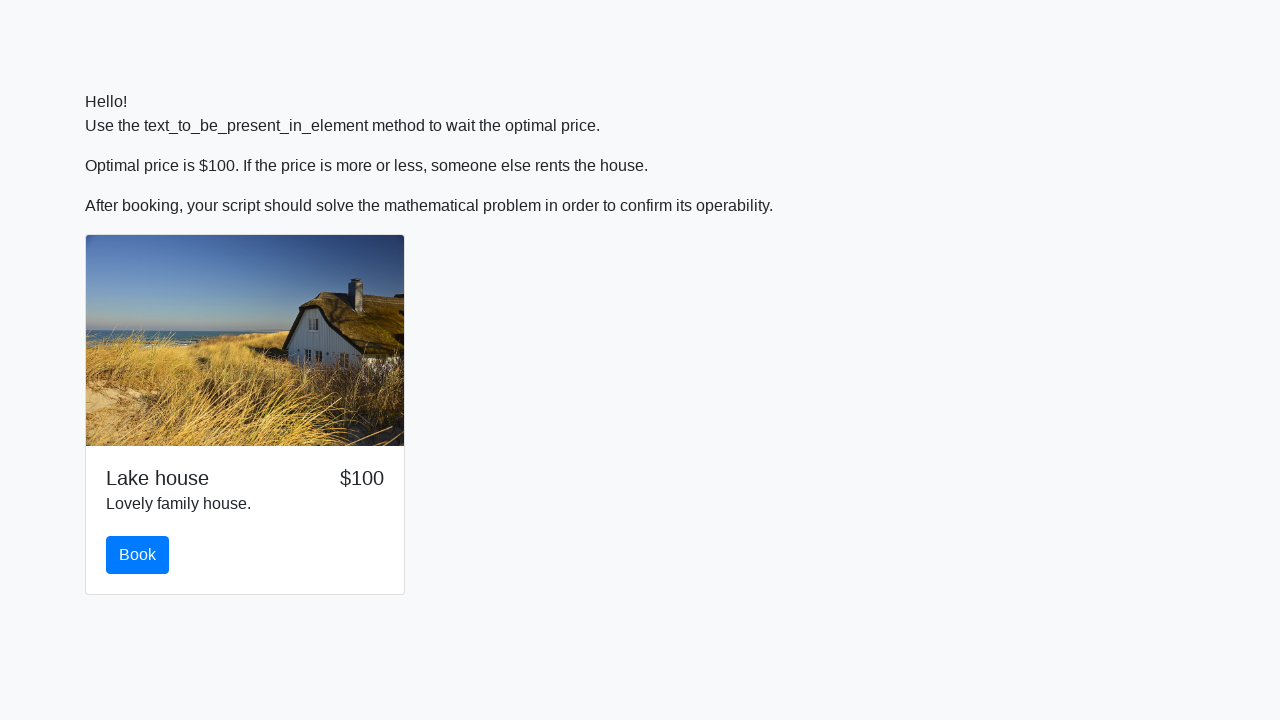

Clicked book button at (138, 555) on #book
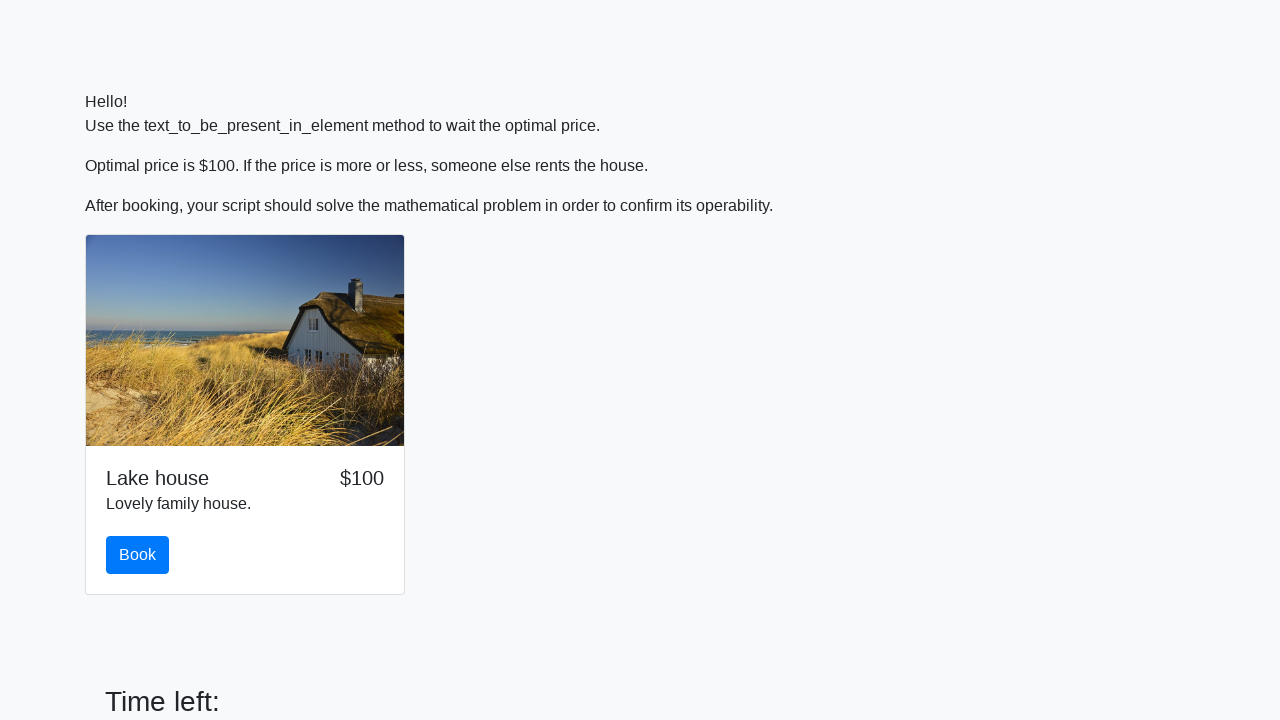

Retrieved mathematical challenge value: 718
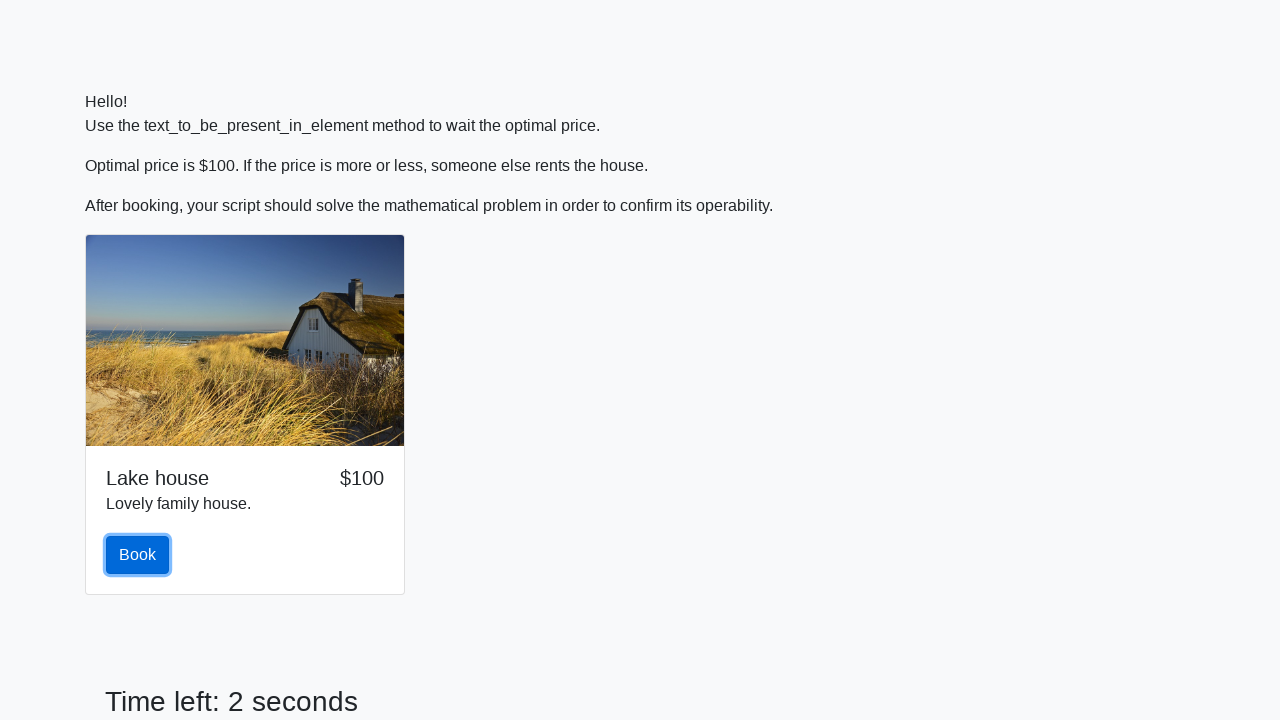

Calculated answer using formula: 2.4741989997857234
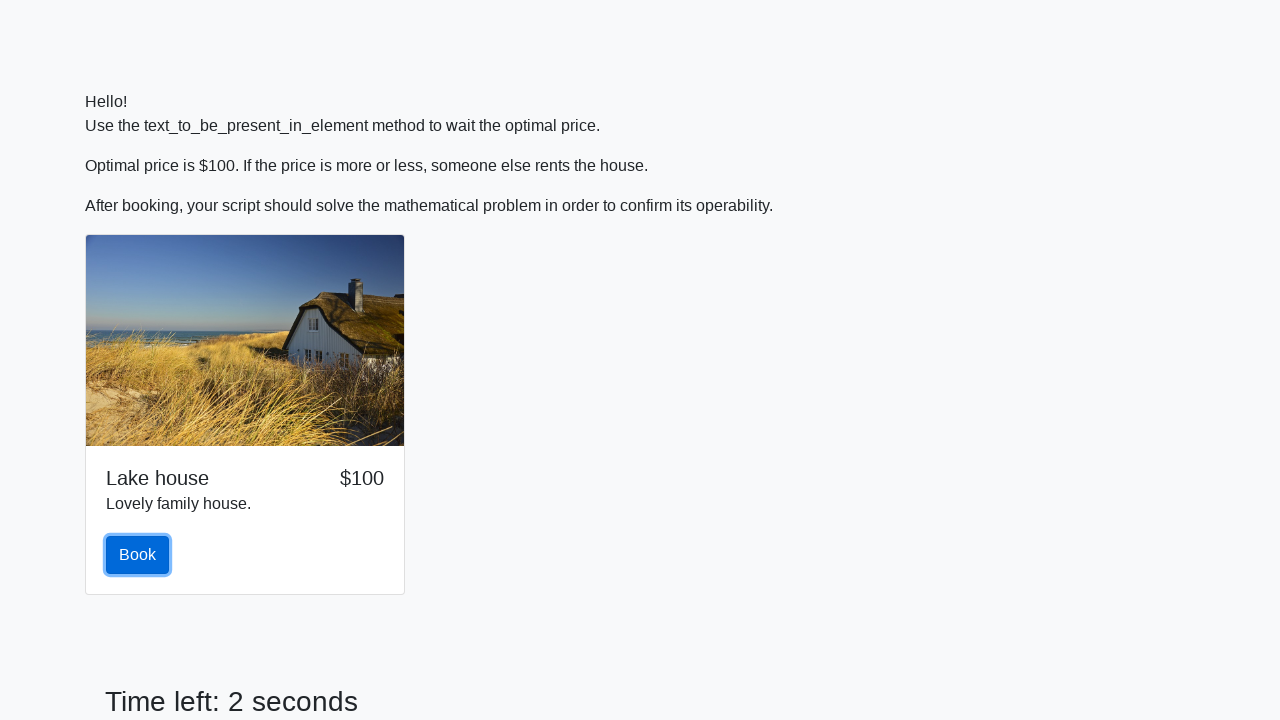

Filled answer field with calculated value on #answer
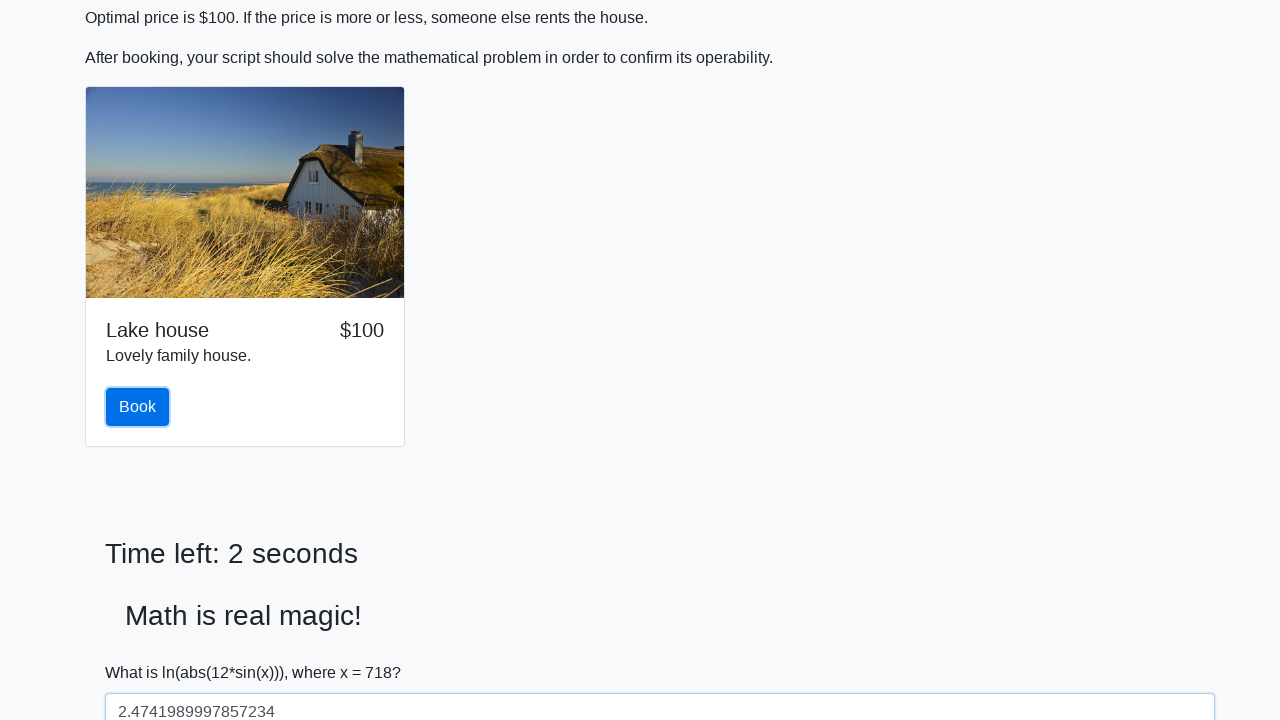

Clicked solve button to submit answer at (143, 651) on #solve
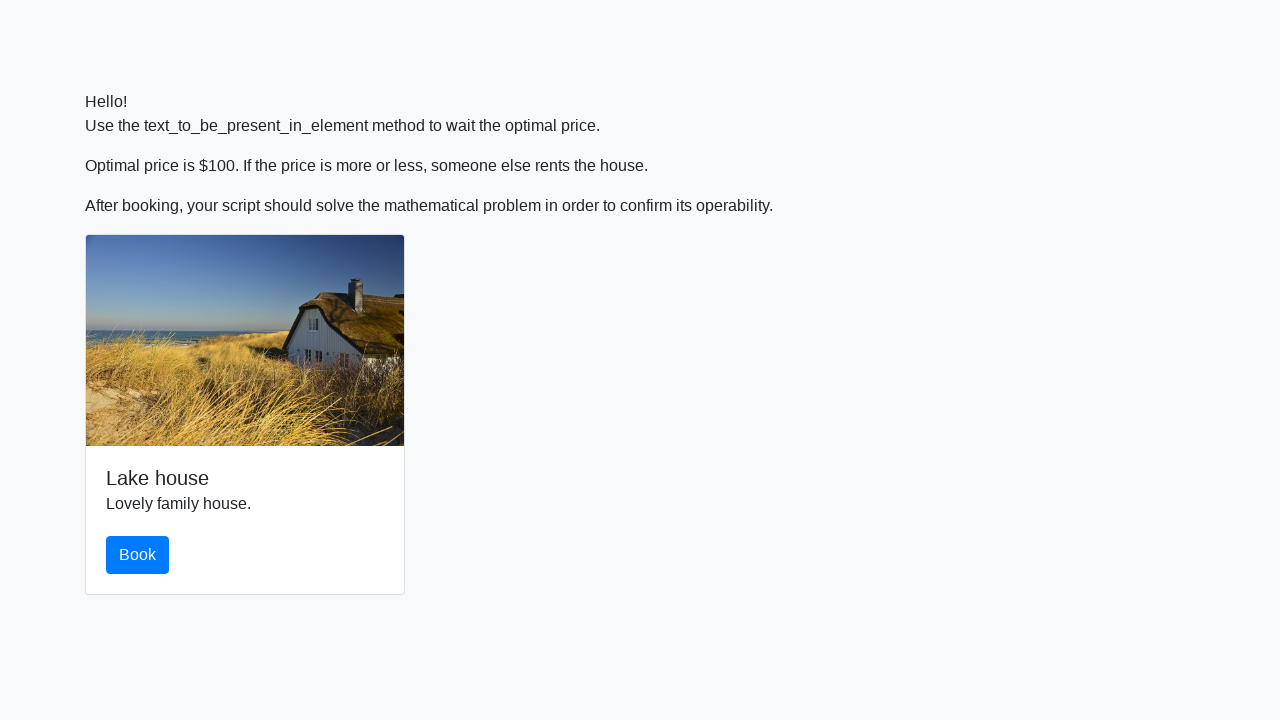

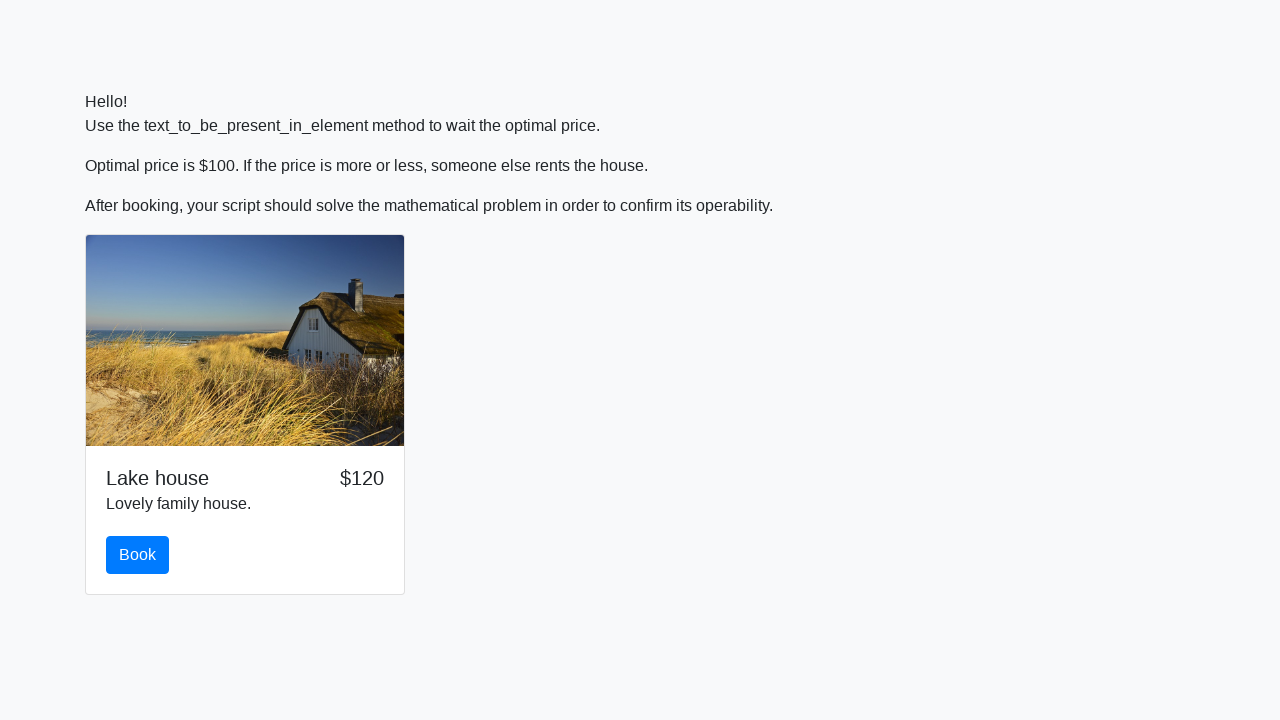